Tests that the online replenishment section title is displayed correctly on the MTS Belarus homepage

Starting URL: https://www.mts.by/

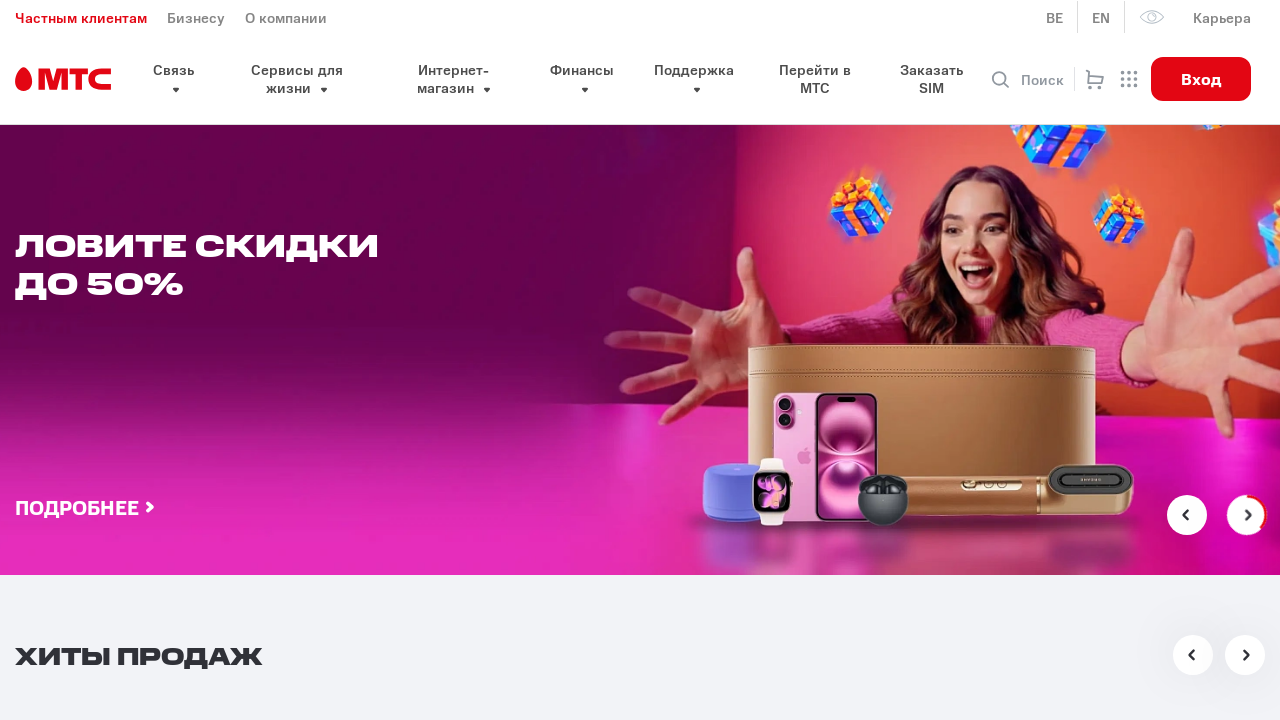

Located and waited for online replenishment section title to be visible
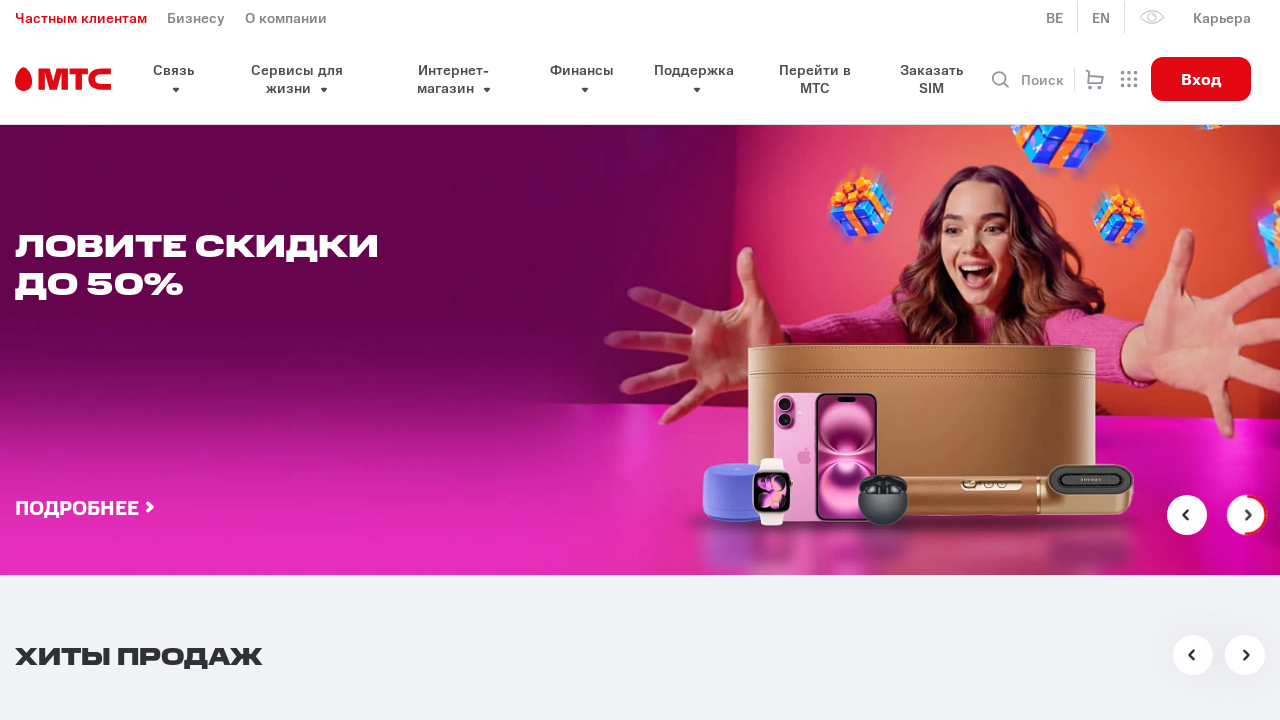

Retrieved text content from online replenishment title element
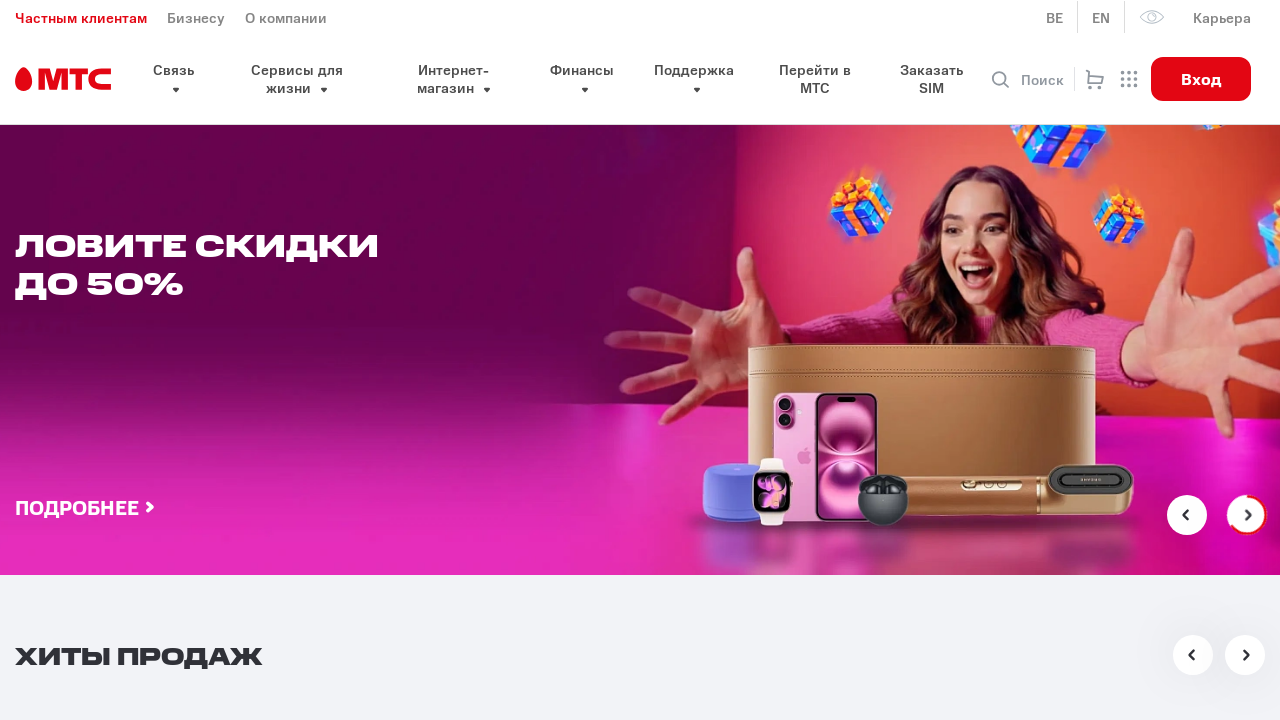

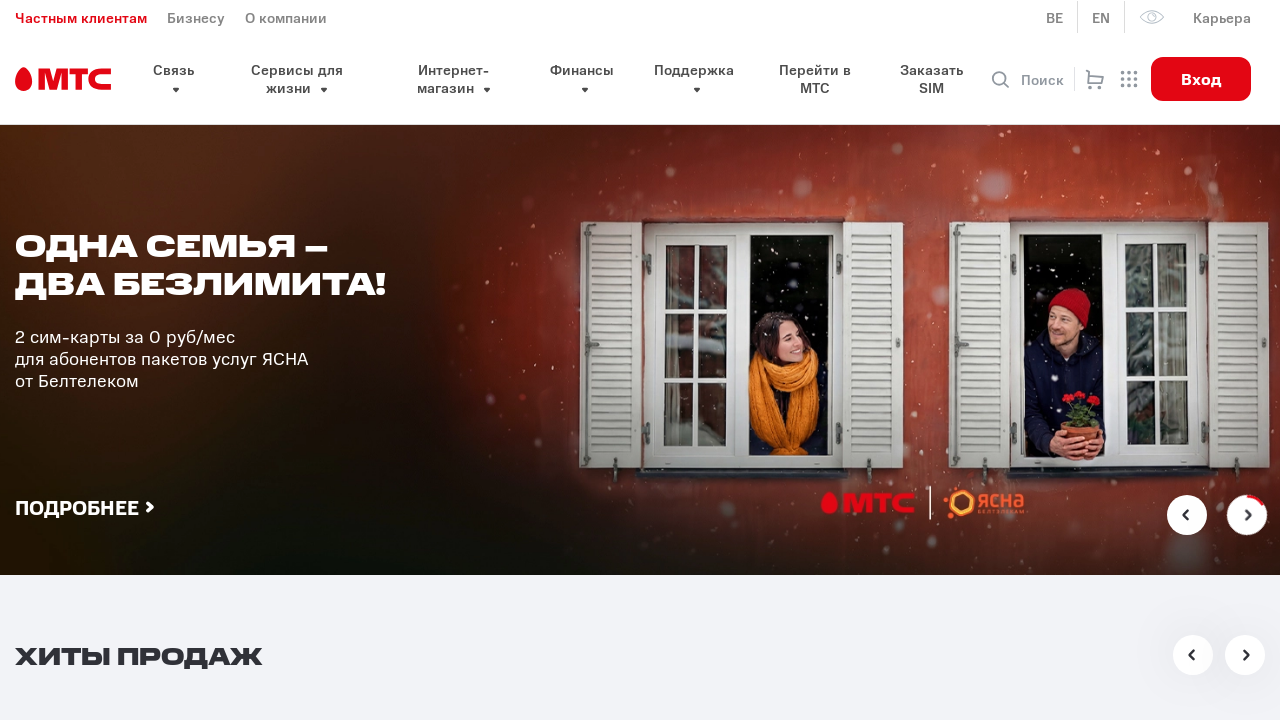